Navigates to the add patient page and verifies that the input fields are empty

Starting URL: https://odontologic-system.vercel.app/

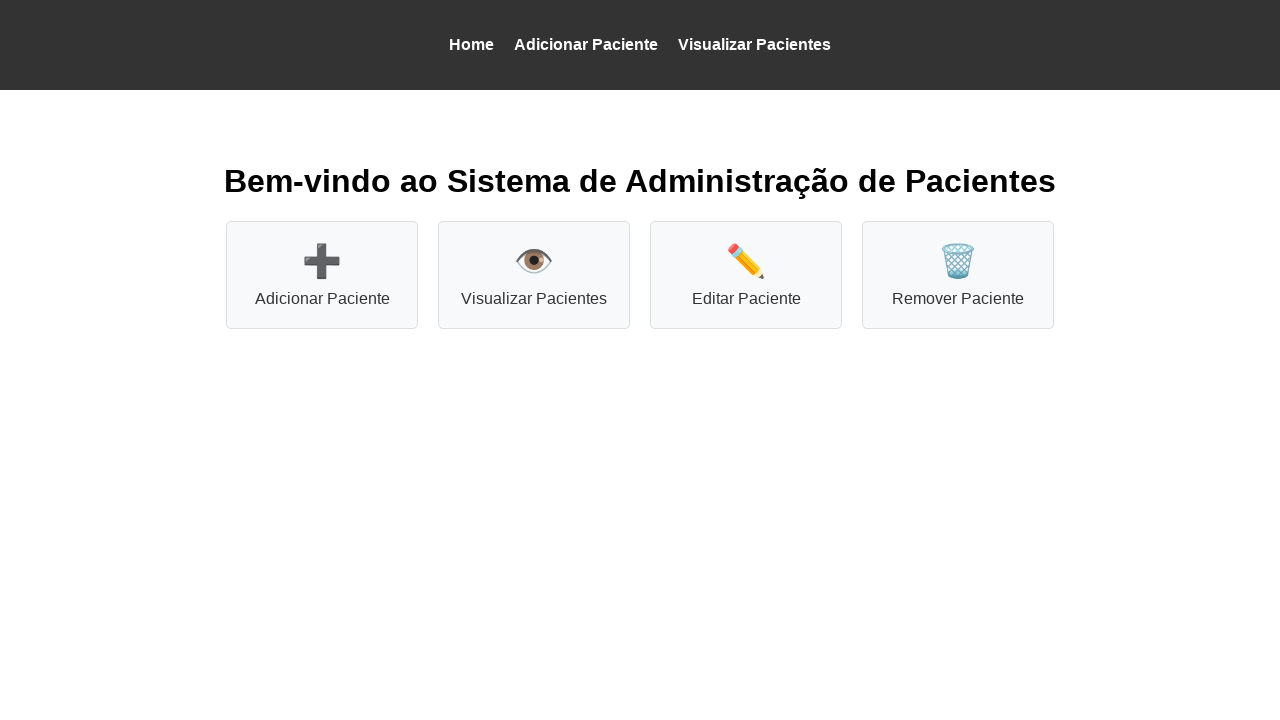

Clicked on 'Adicionar Paciente' link to navigate to add patient page at (586, 44) on a:has-text('Adicionar Paciente')
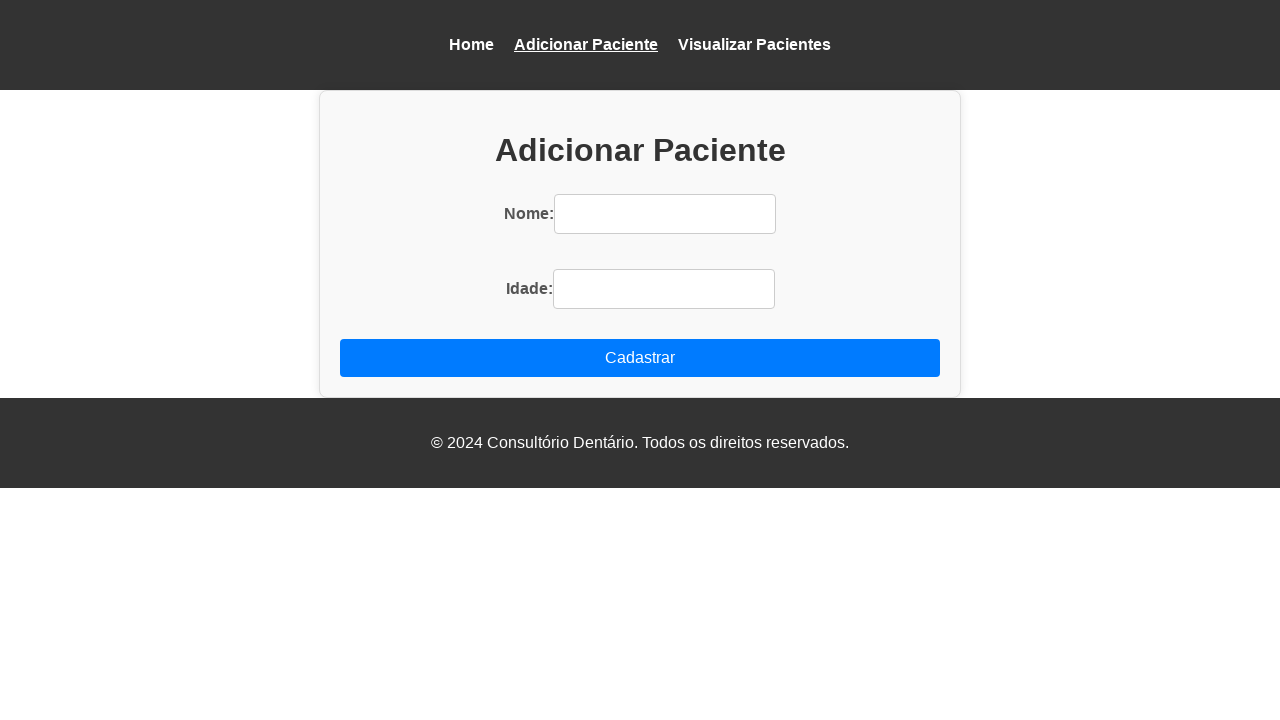

Successfully navigated to add patient page URL
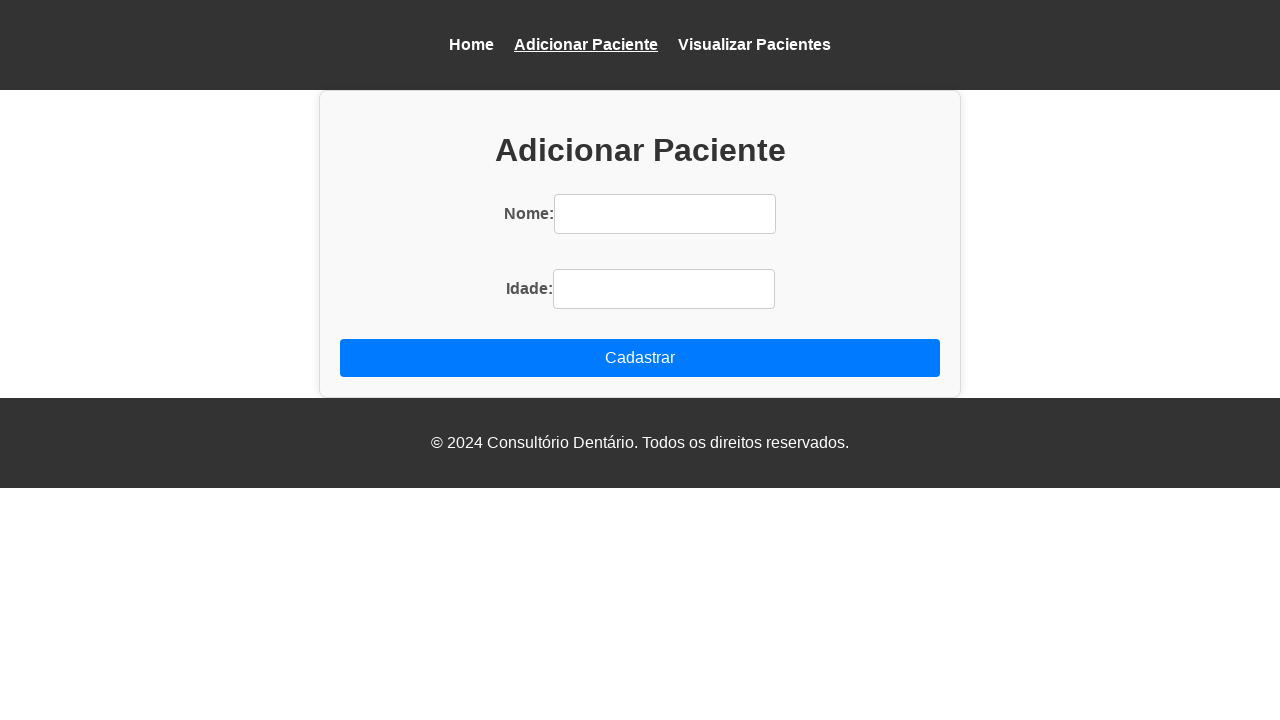

Input fields are visible on the add patient page
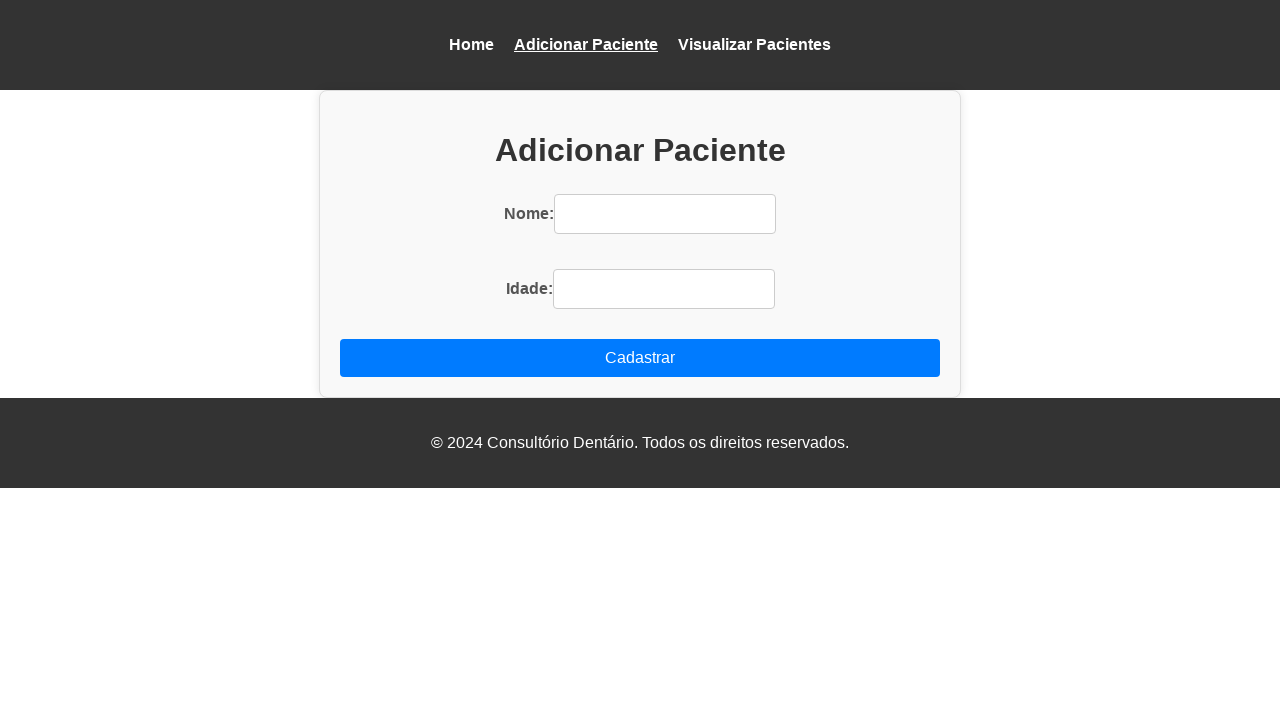

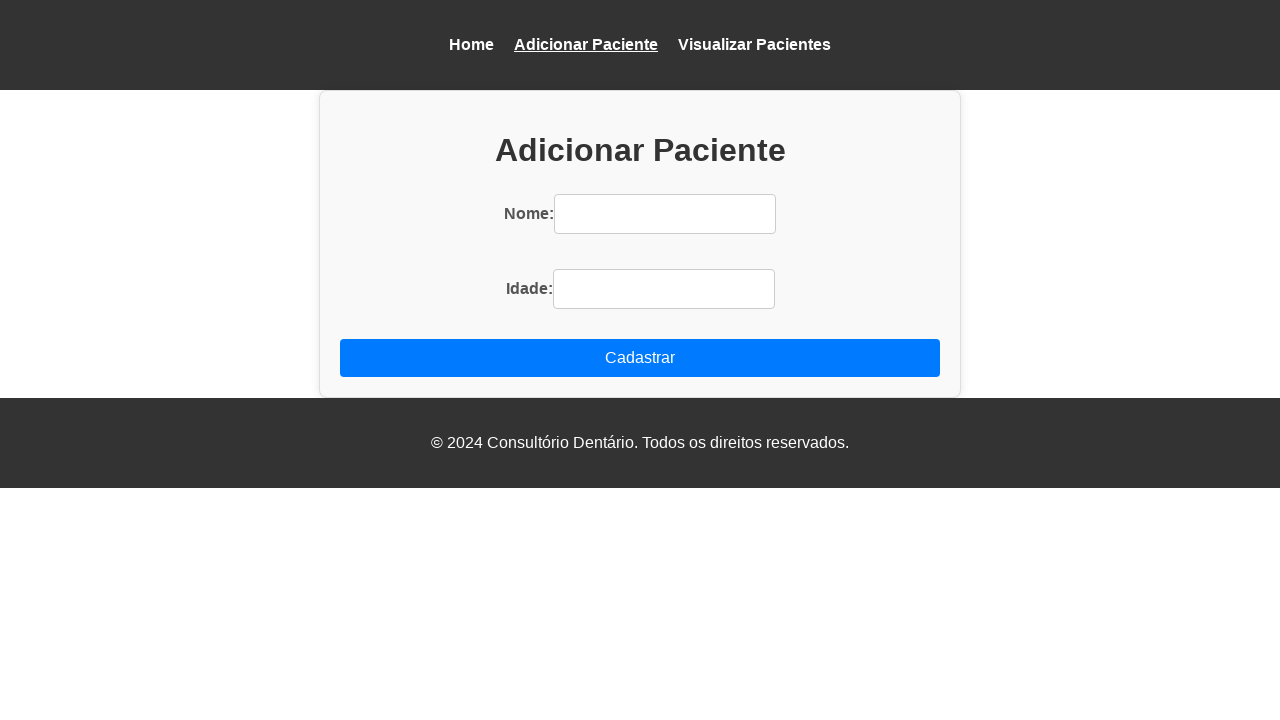